Tests the mobile welcome wizard by setting a mobile viewport, scrolling the page, and checking for the mobile wizard component to appear.

Starting URL: https://web-iyd68me4y-giquinas-projects.vercel.app

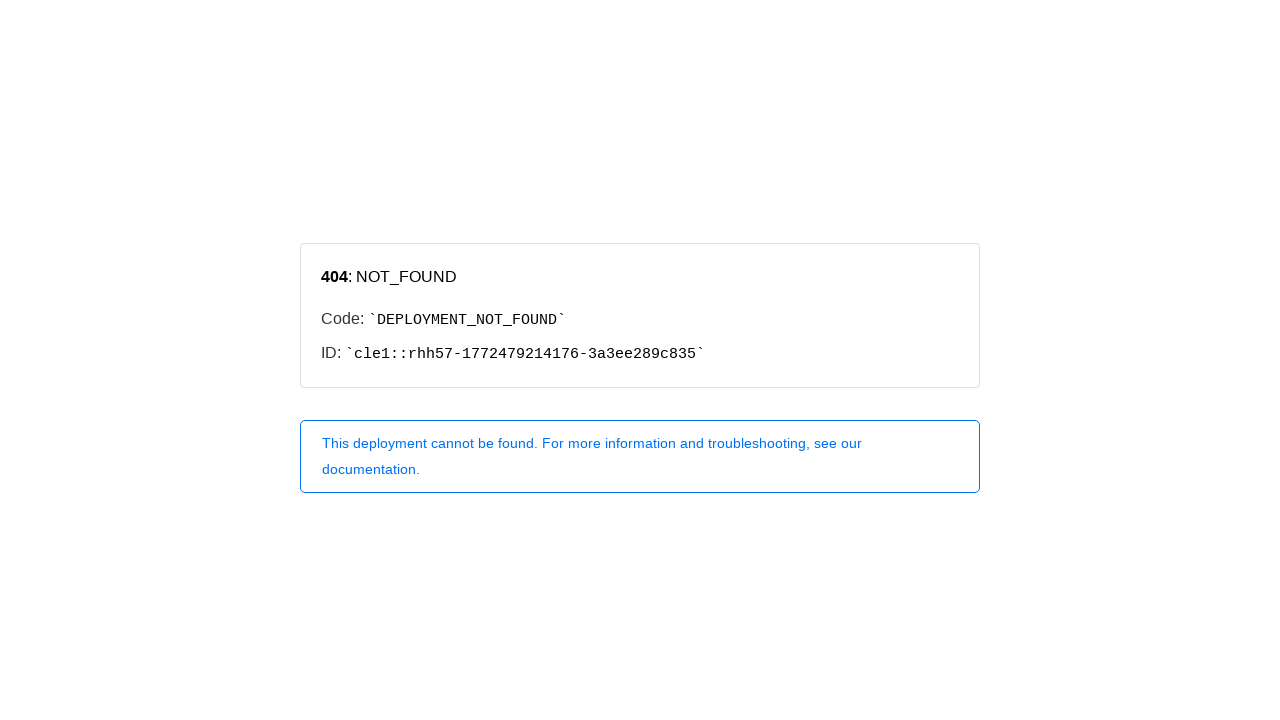

Set mobile viewport to 375x667
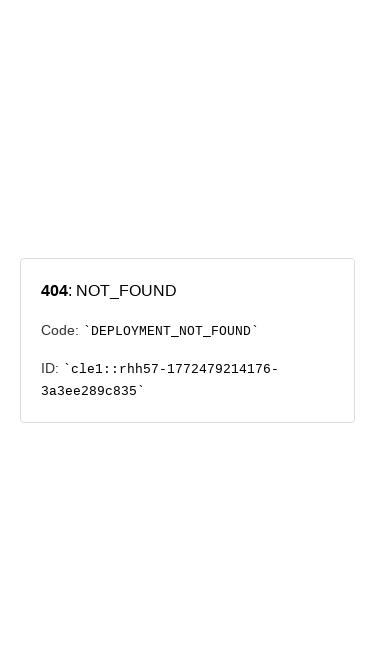

Reloaded page with mobile viewport
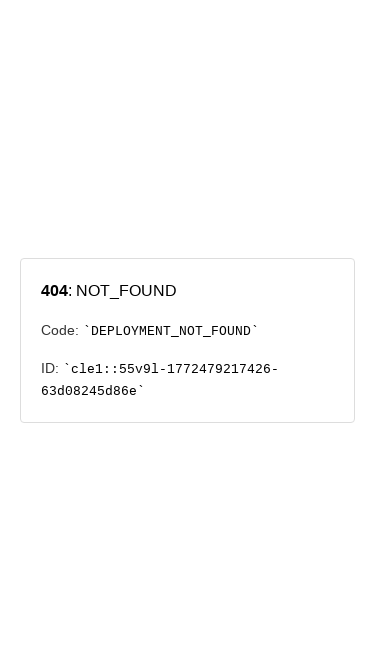

Waited for page to reach network idle state
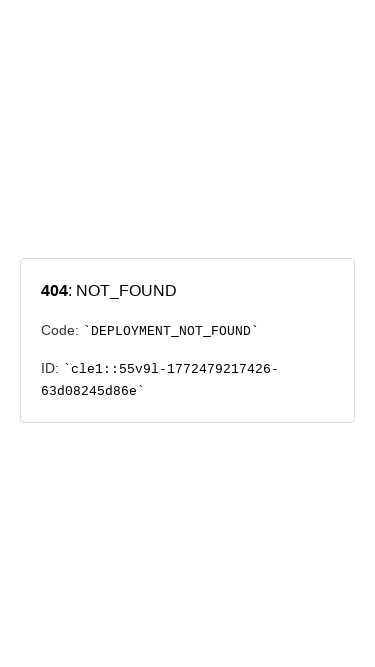

Scrolled page to position 600px to trigger mobile welcome wizard
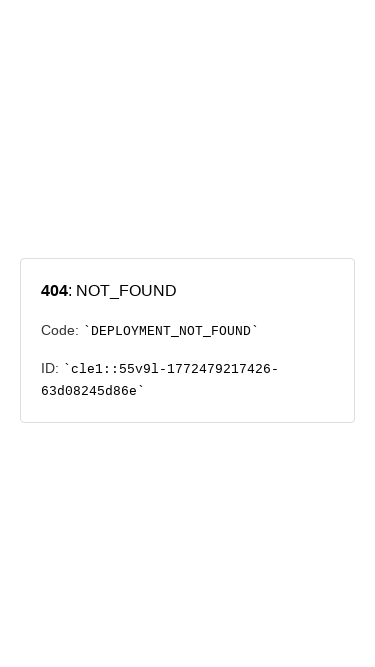

Located mobile welcome wizard element
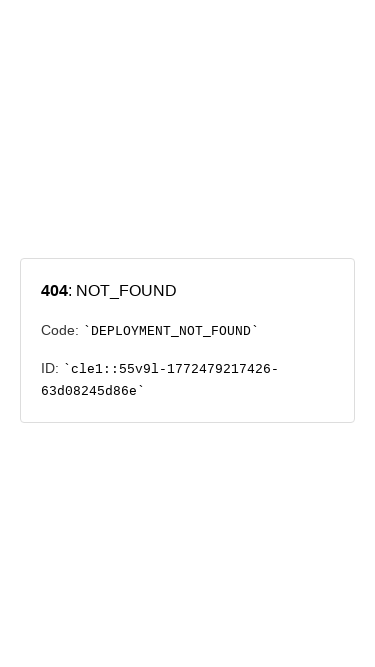

Located enhanced wizard element
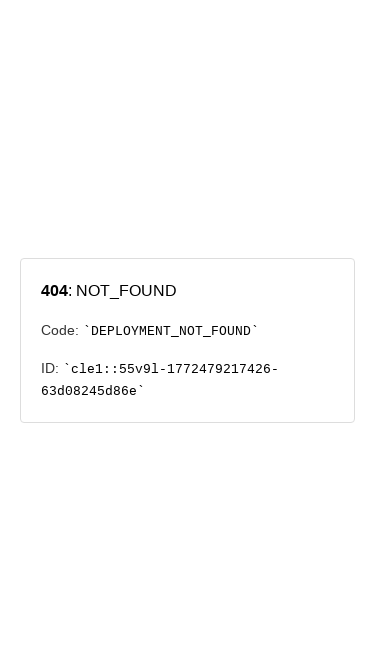

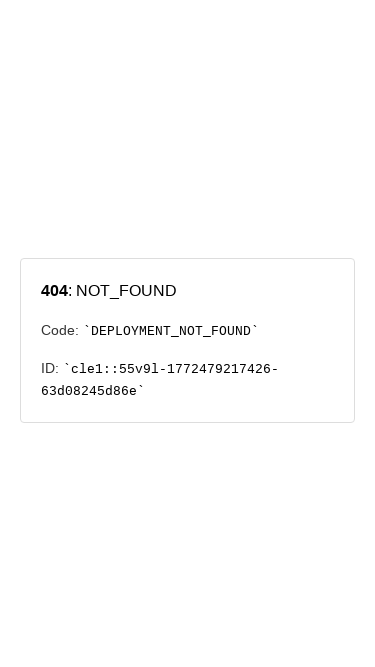